Tests elements that appear and disappear on page refresh until Gallery button appears

Starting URL: https://the-internet.herokuapp.com/disappearing_elements

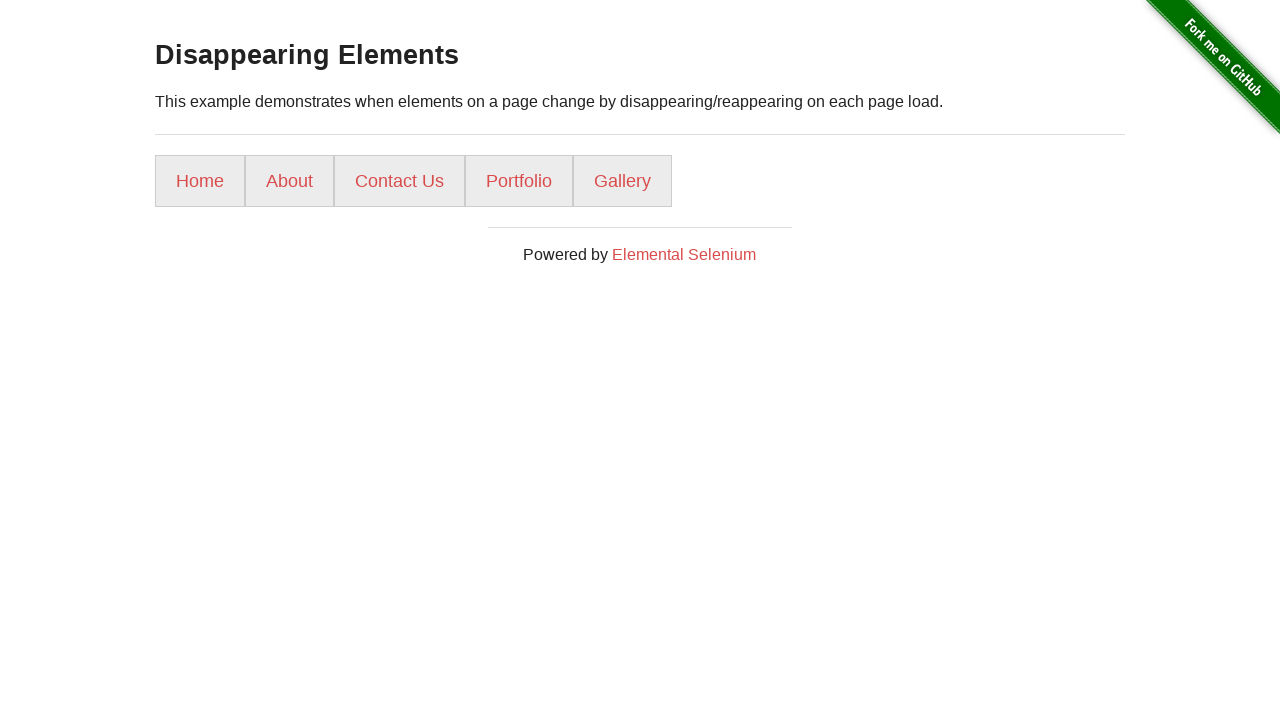

Navigated to disappearing elements page
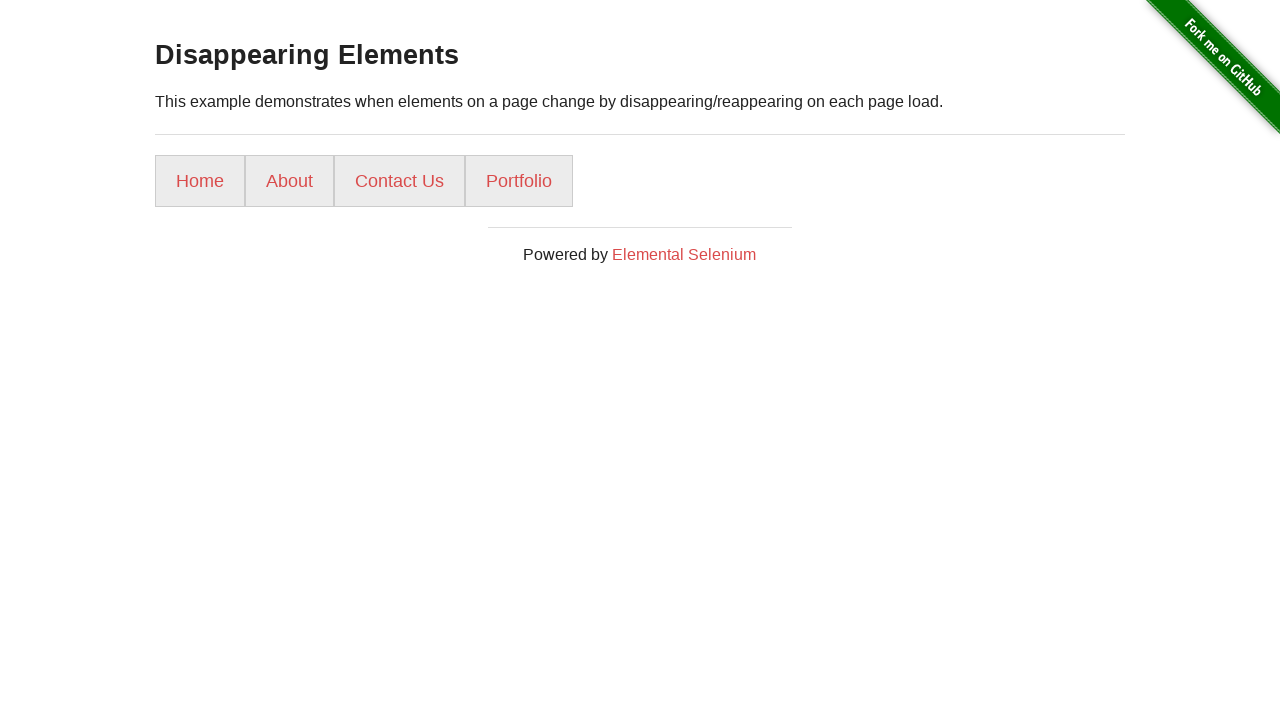

Reloaded page to check for Gallery button (5th menu item)
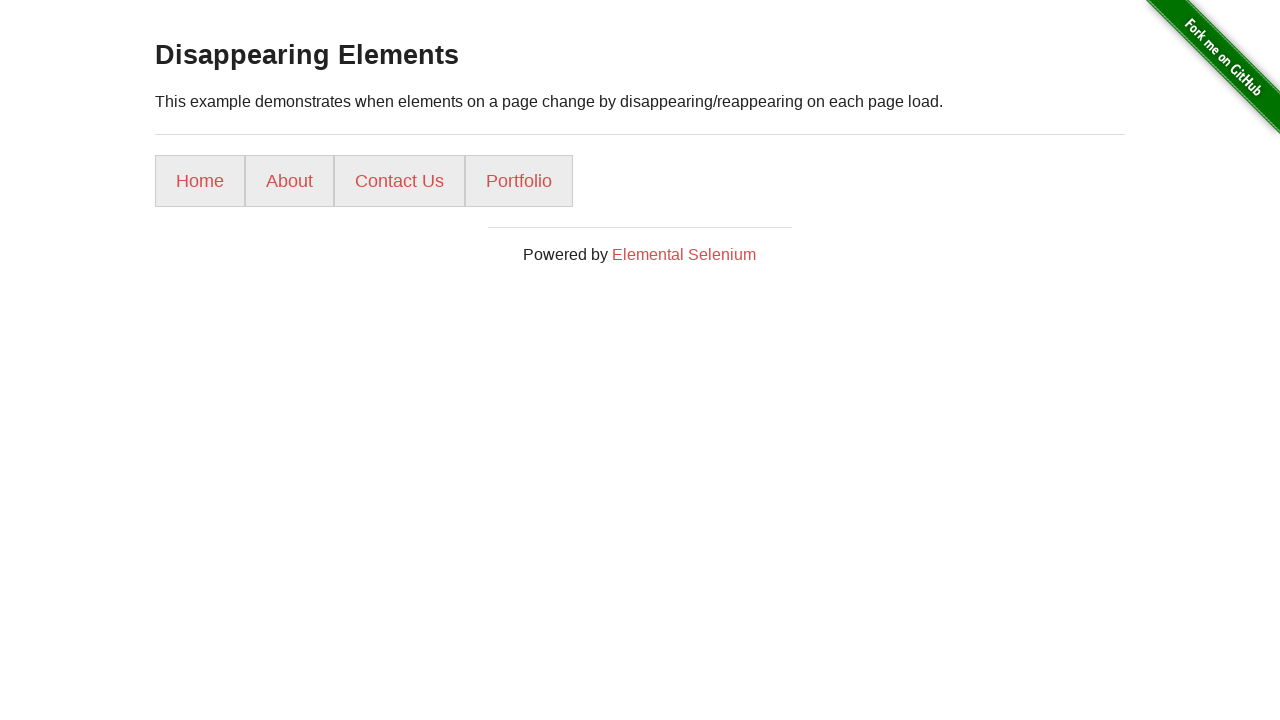

Waited 100ms after reload
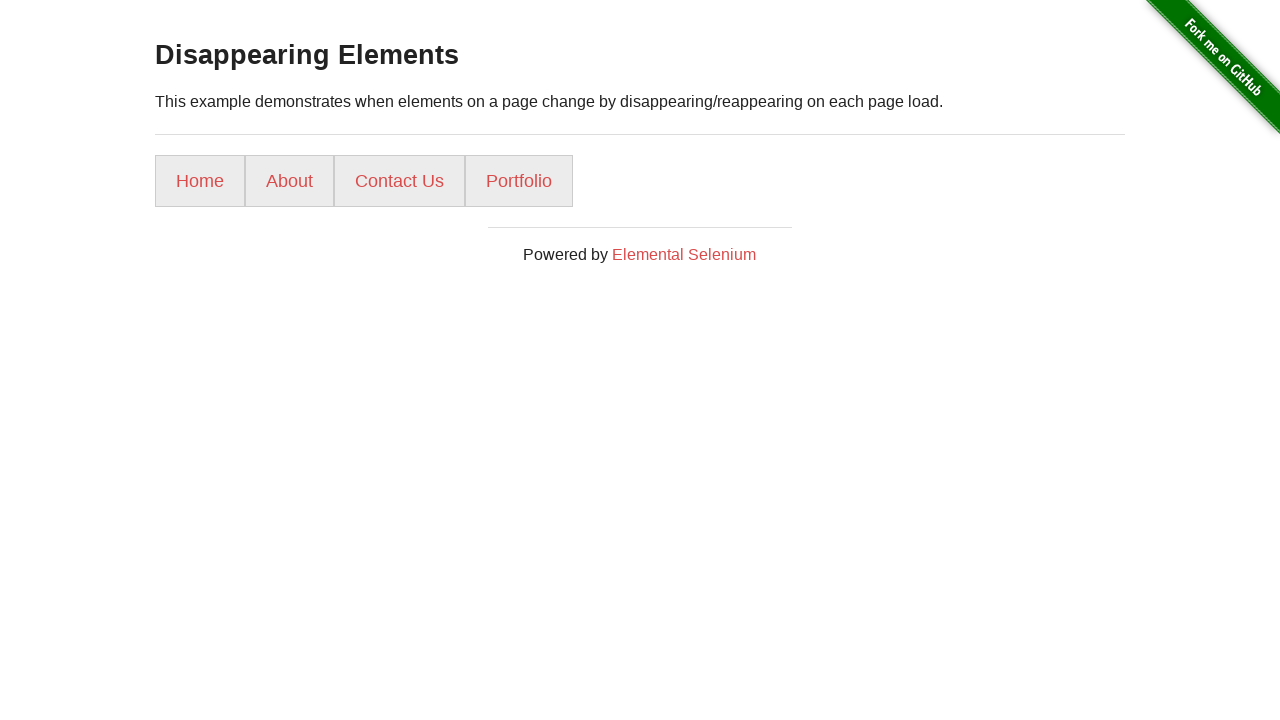

Reloaded page to check for Gallery button (5th menu item)
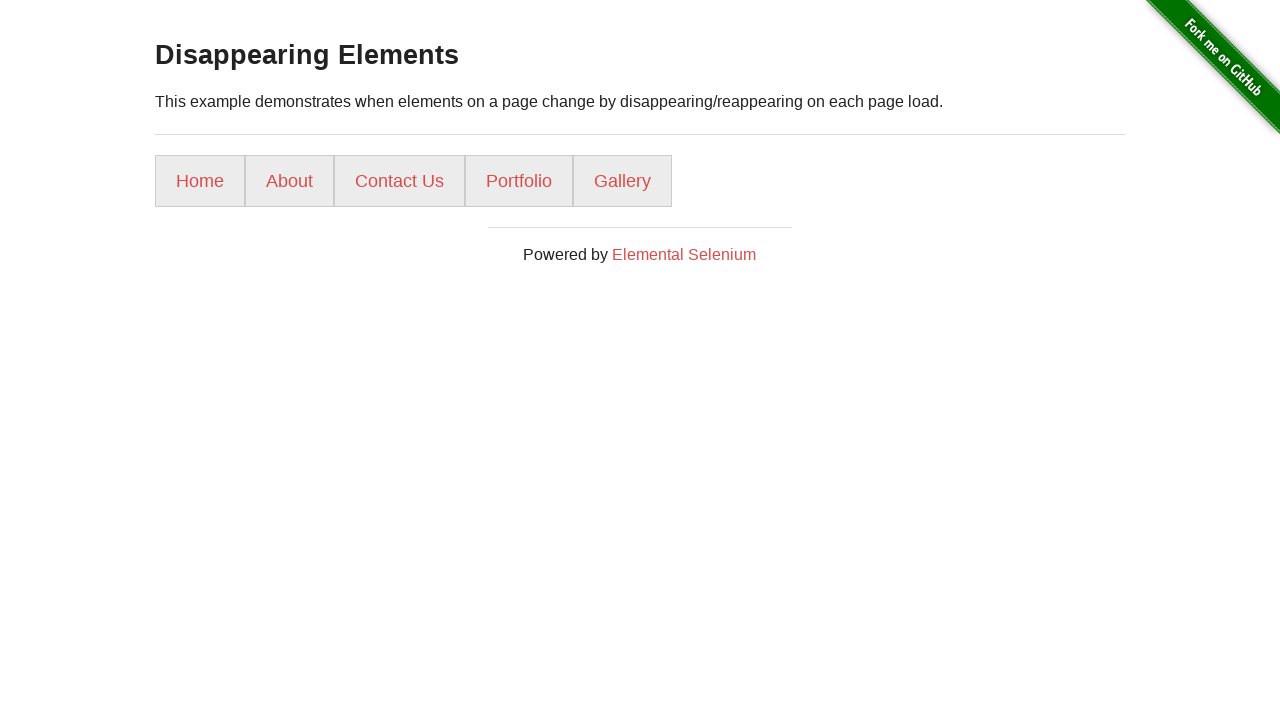

Waited 100ms after reload
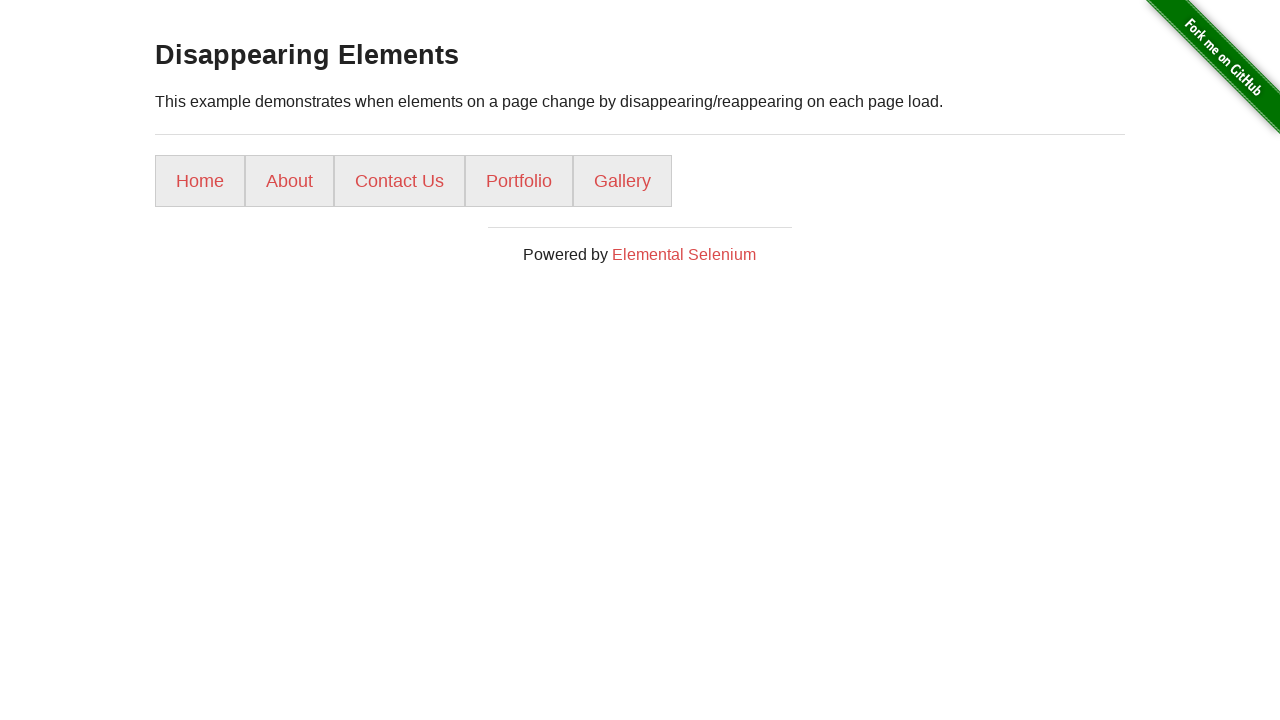

Gallery button (5th menu item) is now visible
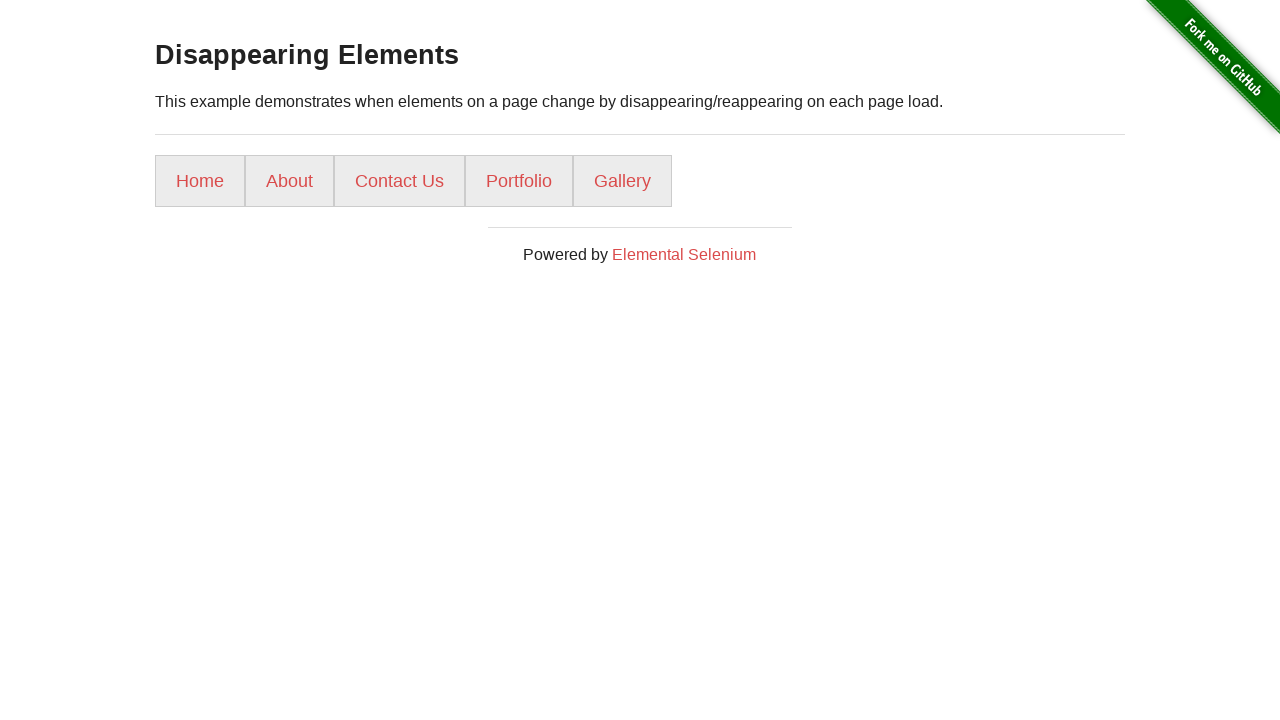

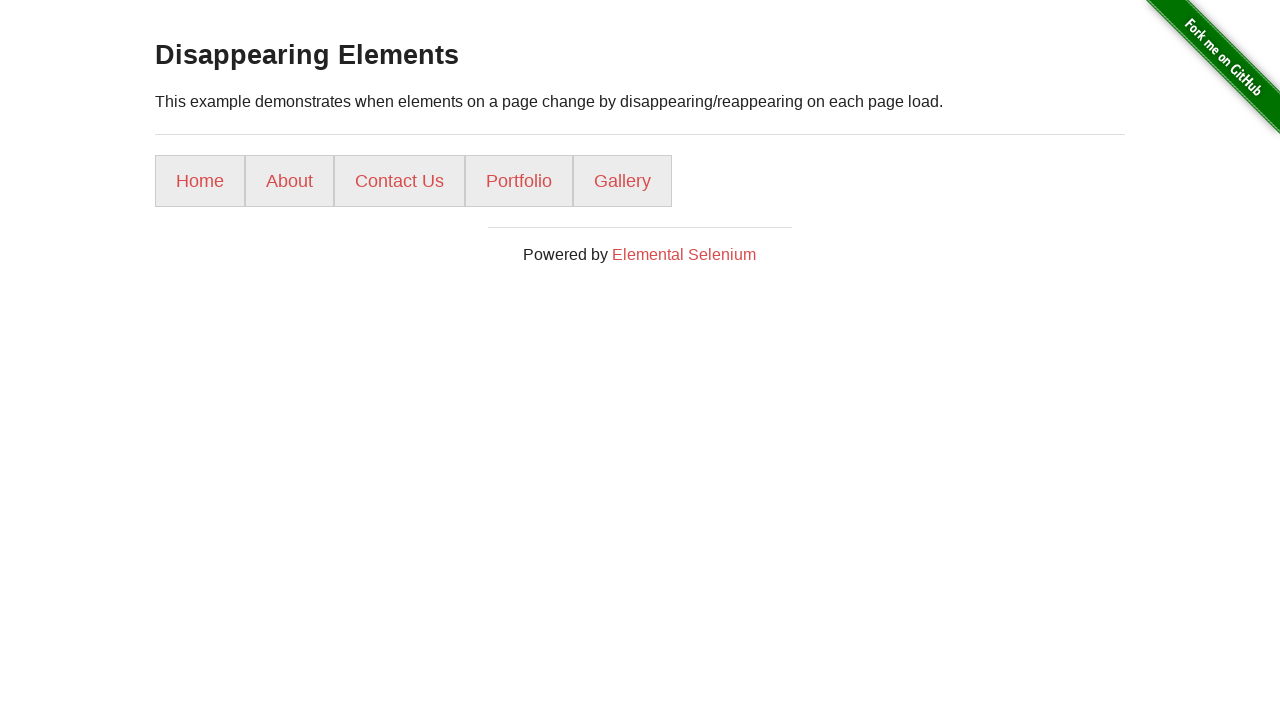